Tests dynamic control elements by clicking the Remove button and verifying that the "It's gone!" message appears

Starting URL: https://the-internet.herokuapp.com/dynamic_controls

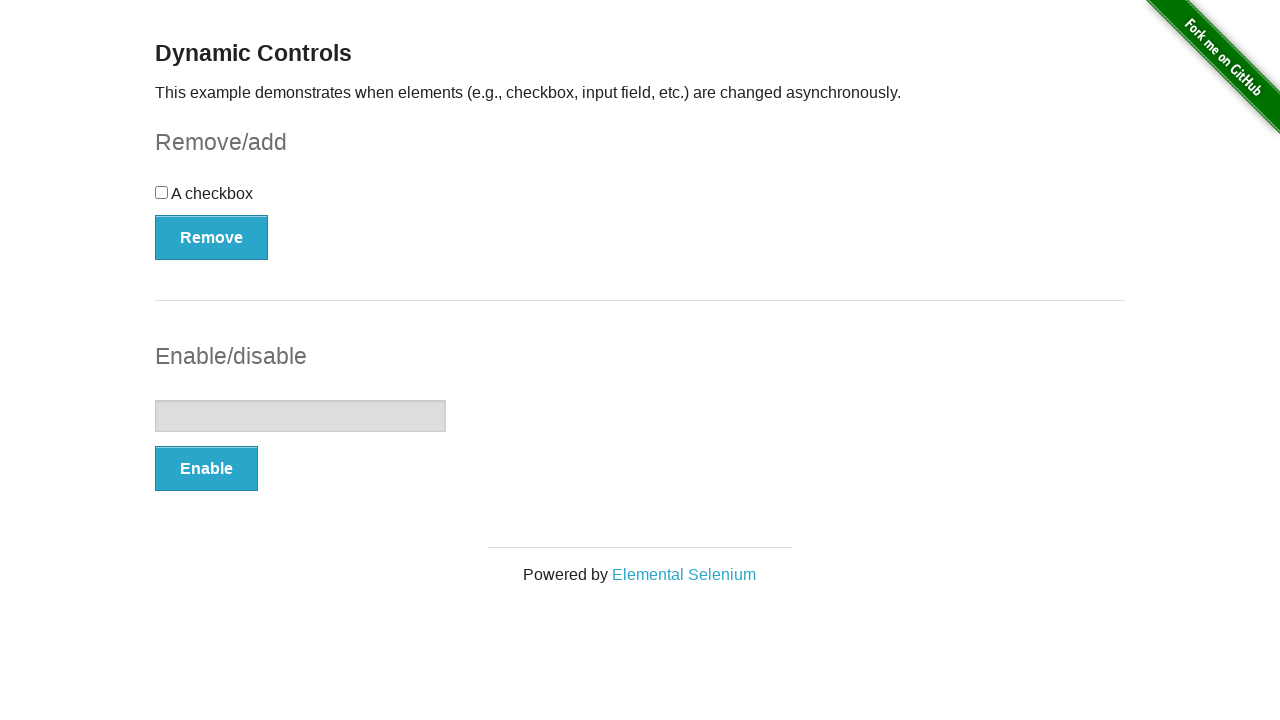

Clicked the Remove button at (212, 237) on xpath=//button[text()='Remove']
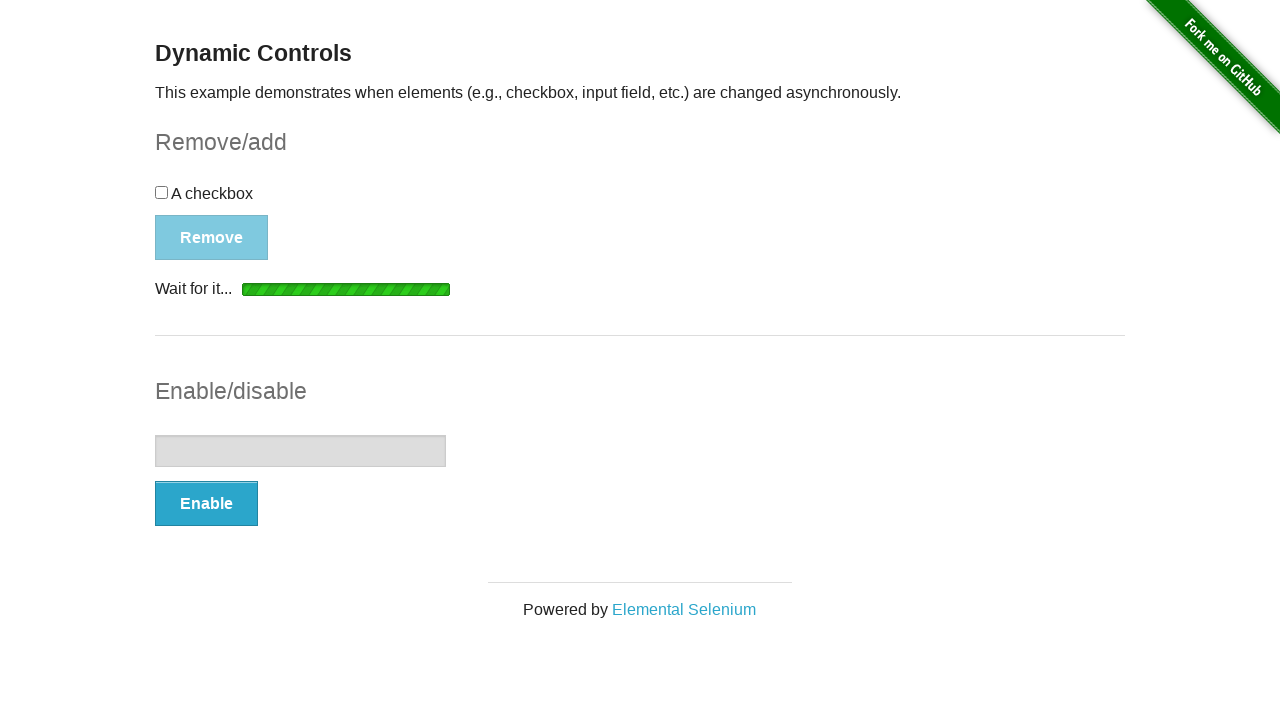

Verified that the "It's gone!" message appeared
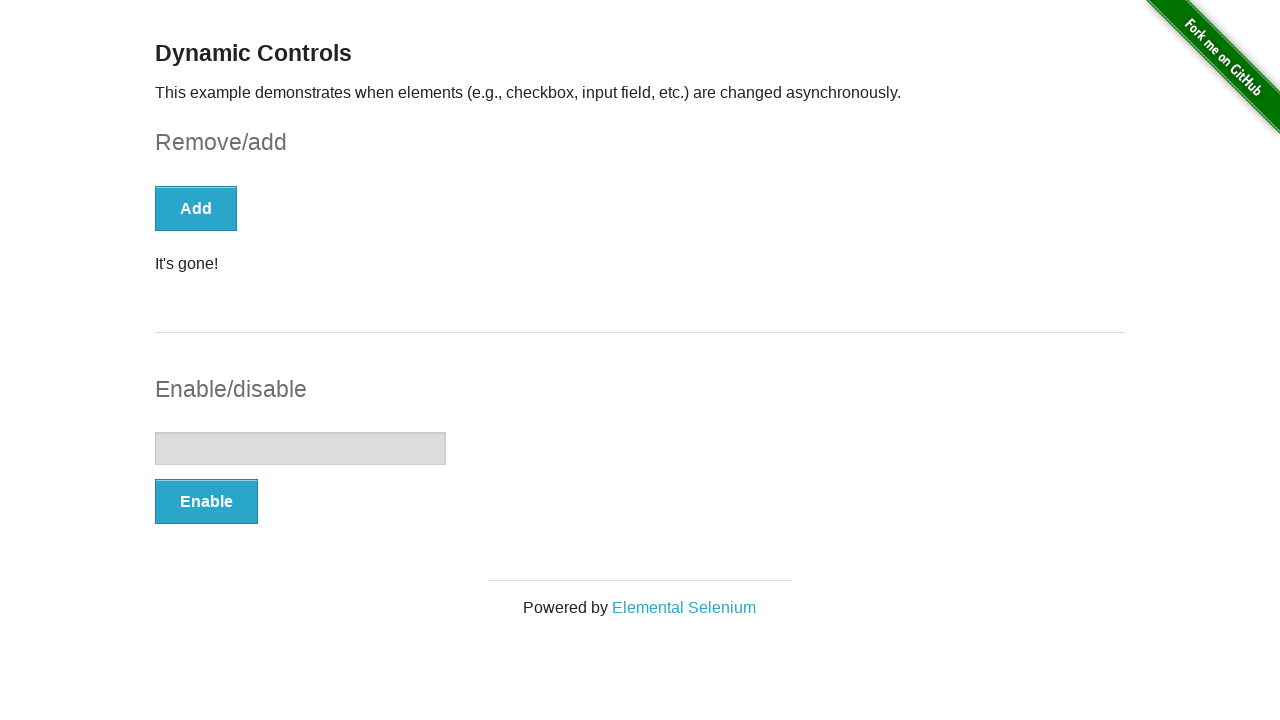

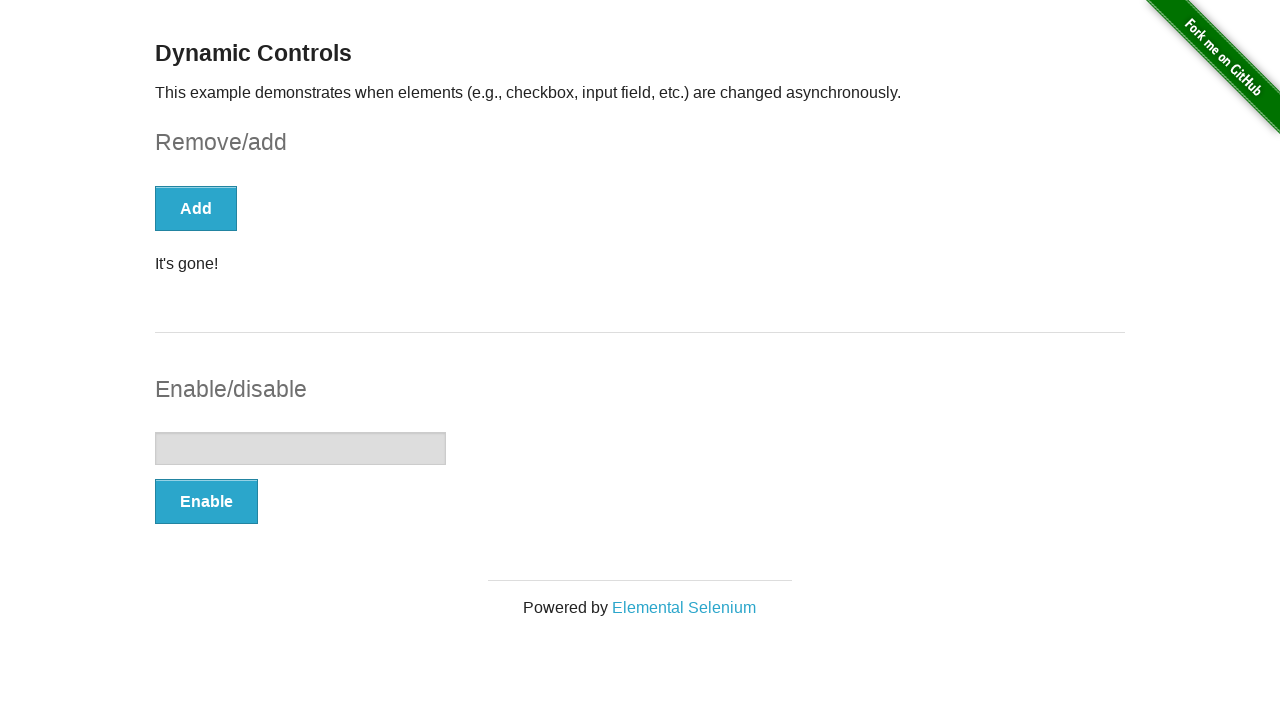